Tests single-value dropdown selection using different methods (by index, value, and visible text) on a W3Schools example page

Starting URL: https://www.w3schools.com/jsref/tryit.asp?filename=tryjsref_select_value2

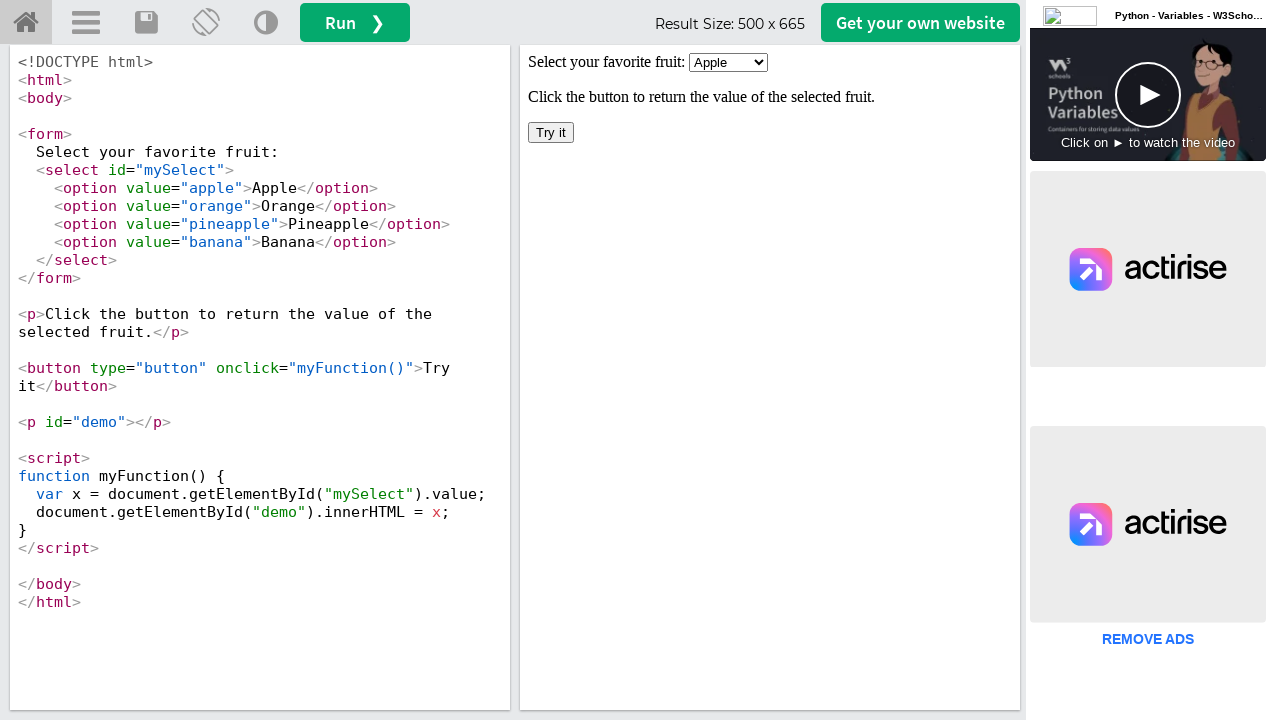

Located iframe containing the dropdown
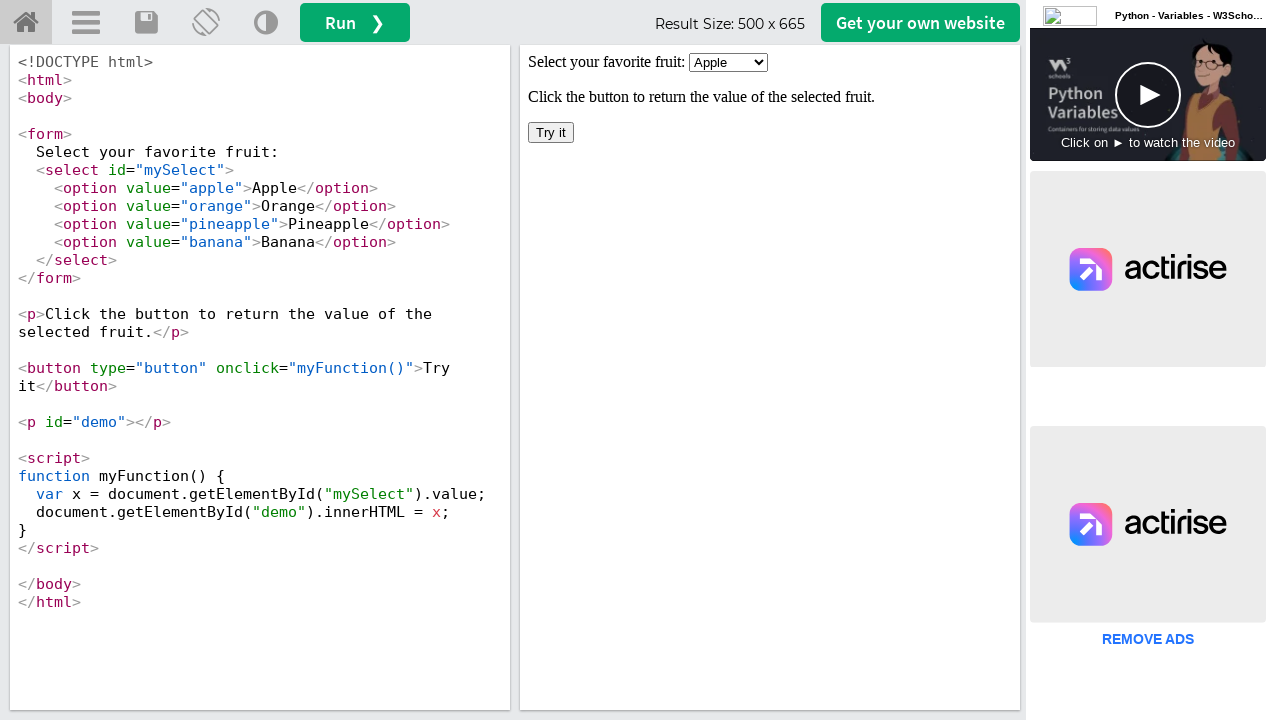

Located dropdown element with ID 'mySelect'
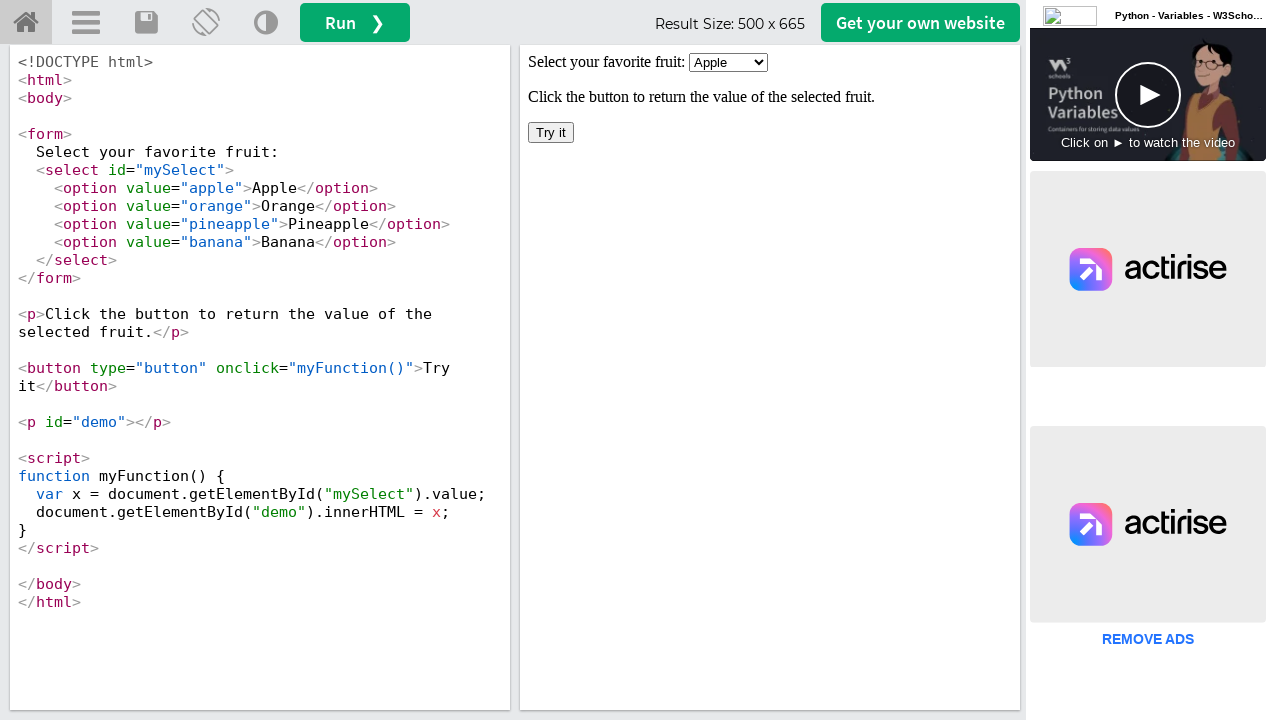

Selected dropdown option by index 1 (second option) on iframe[id='iframeResult'] >> internal:control=enter-frame >> #mySelect
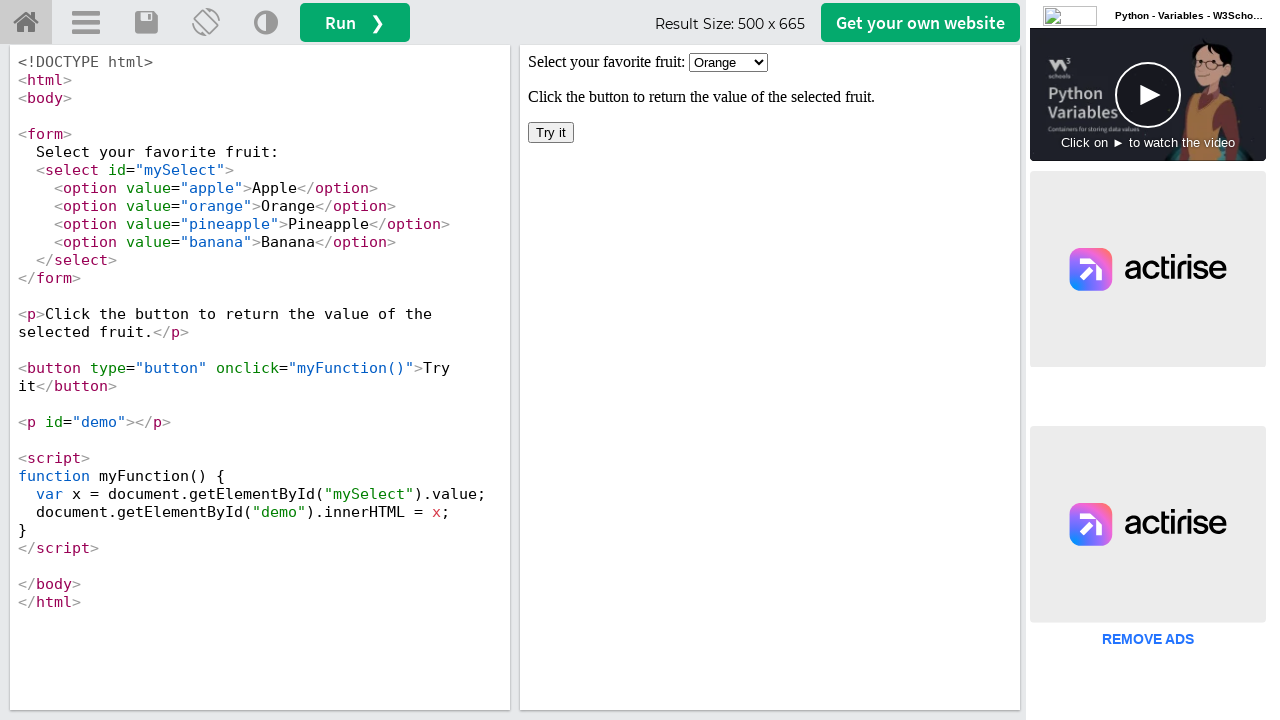

Selected dropdown option by value 'pineapple' on iframe[id='iframeResult'] >> internal:control=enter-frame >> #mySelect
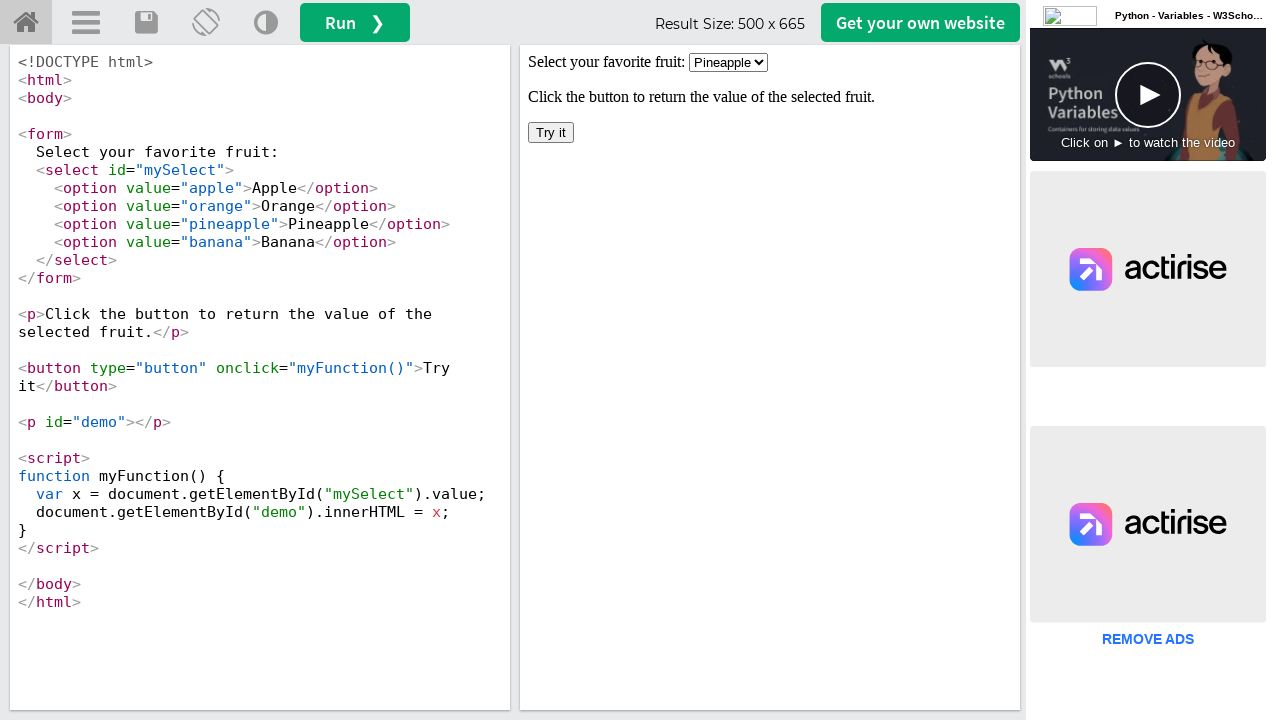

Selected dropdown option by visible text 'Banana' on iframe[id='iframeResult'] >> internal:control=enter-frame >> #mySelect
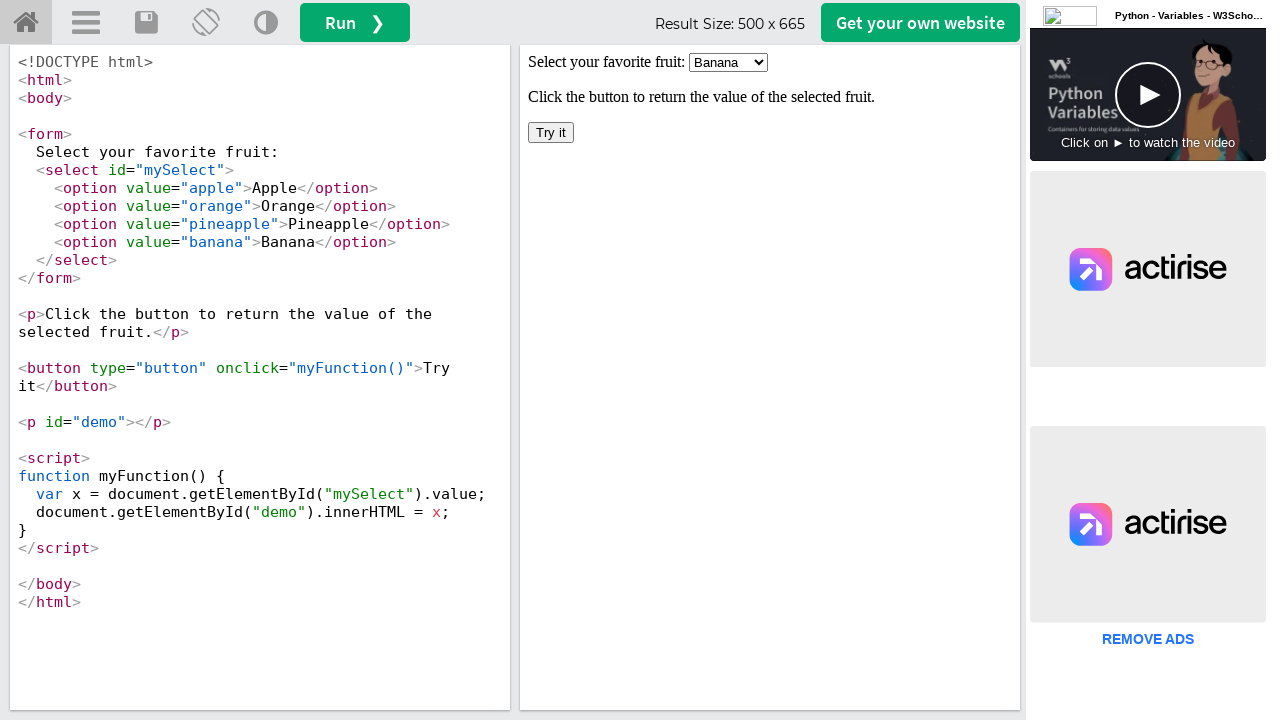

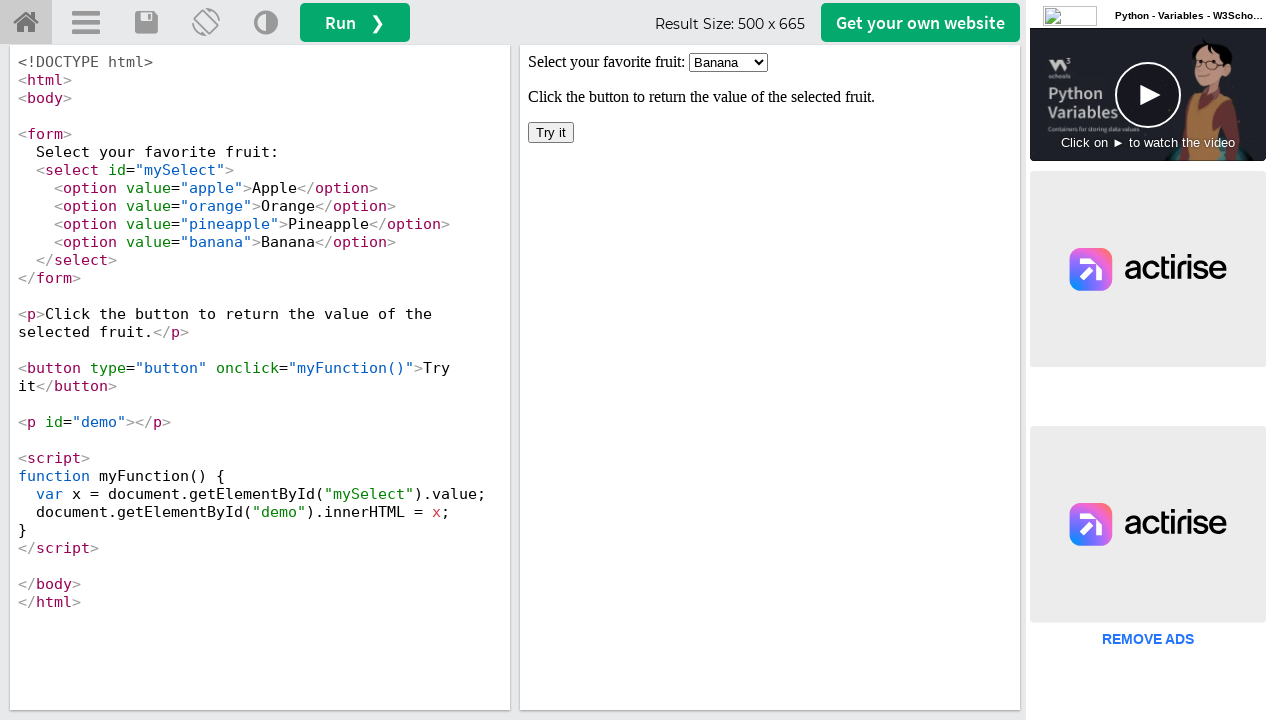